Tests hover functionality by moving the mouse over images and verifying that text appears when hovering

Starting URL: https://practice.cydeo.com/hovers

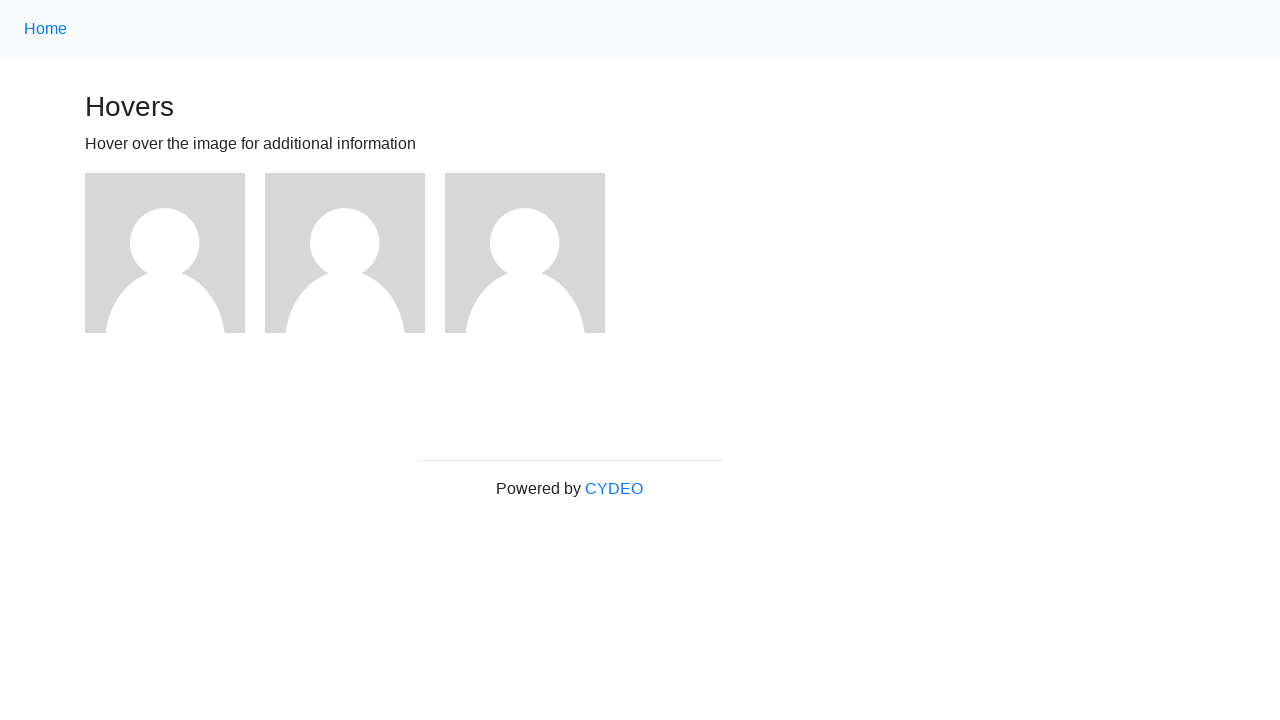

Located the first avatar image element
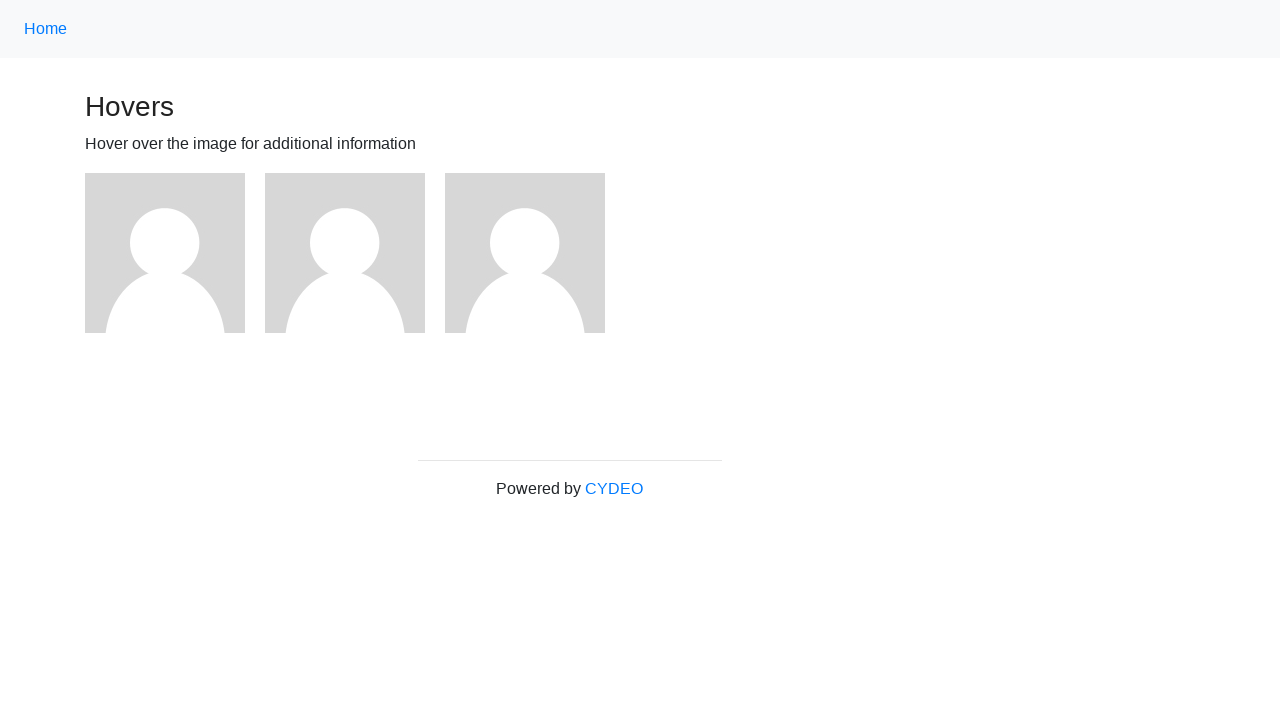

Hovered over the first avatar image at (165, 253) on (//img[@src='/img/avatar-blank.jpg'])[1]
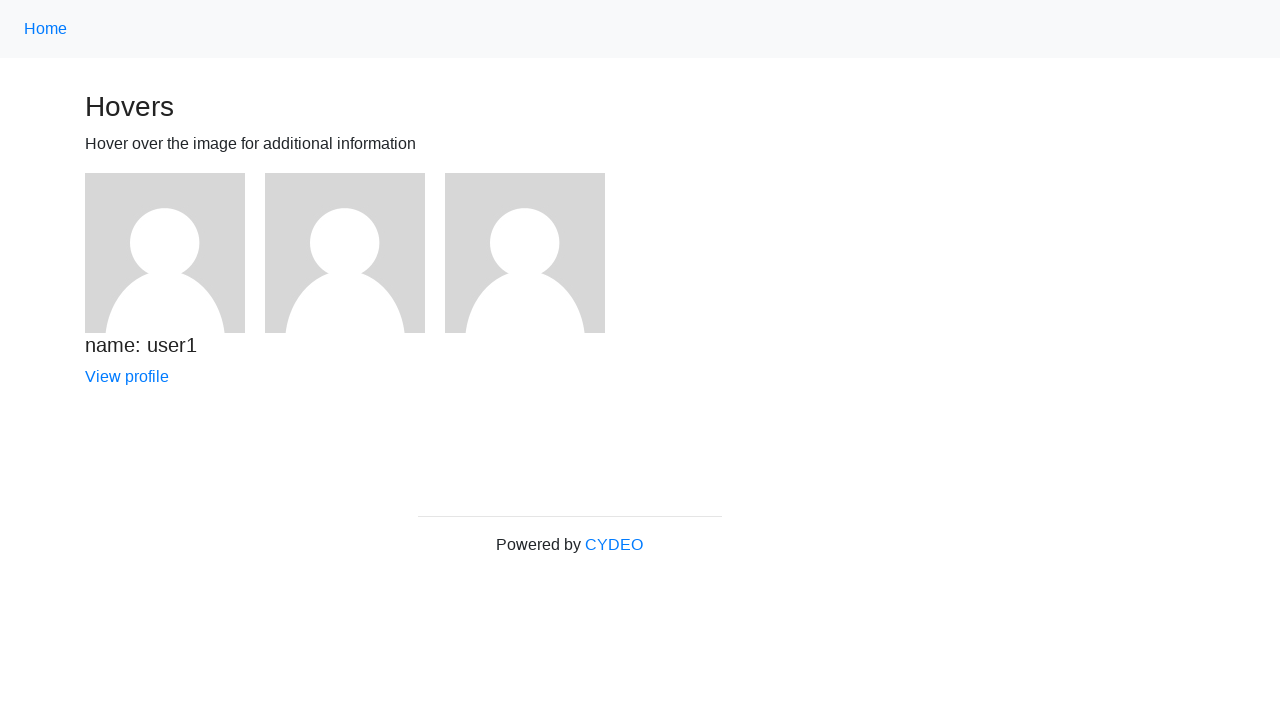

Located the 'name: user1' text element
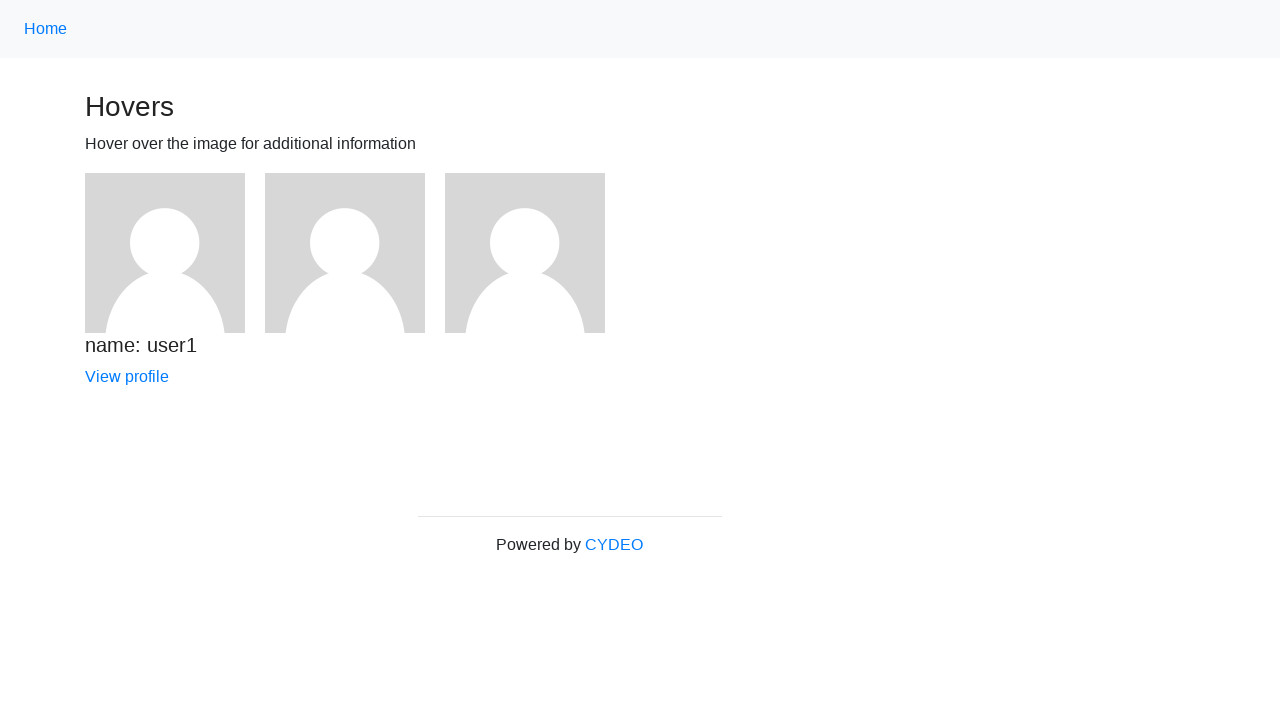

Verified that 'name: user1' text is visible after hovering
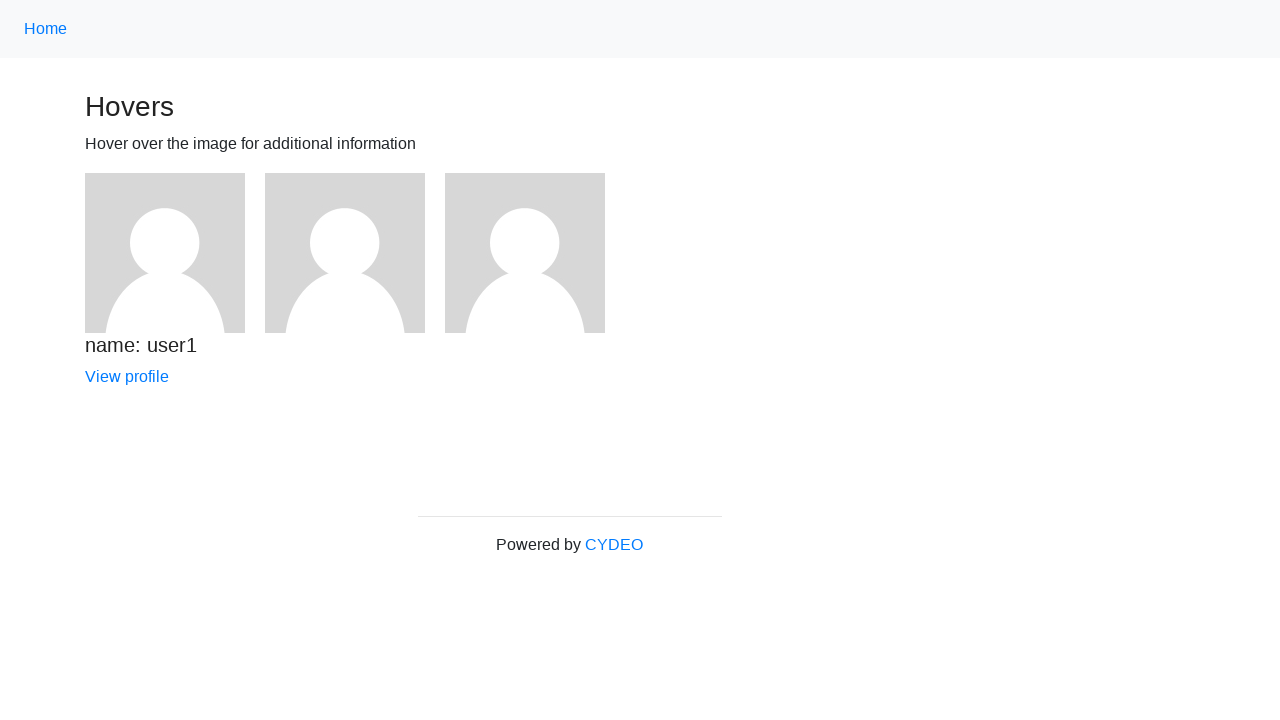

Retrieved all image elements on the page
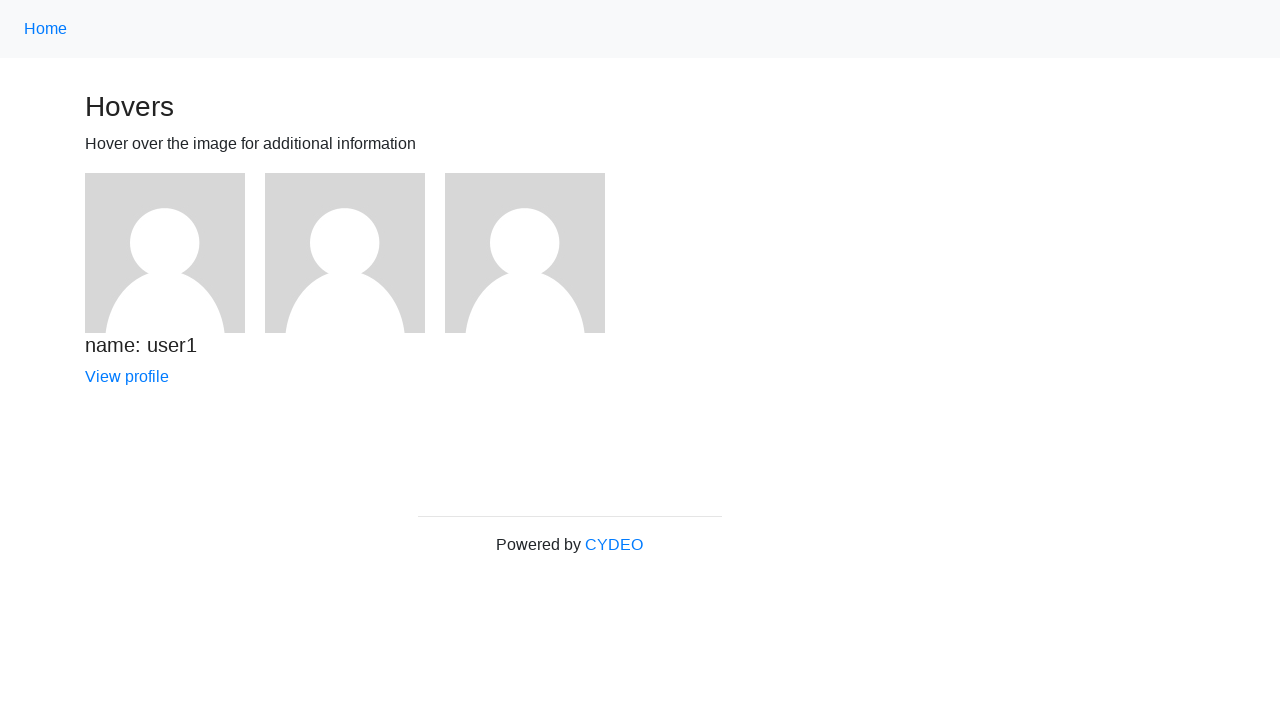

Hovered over image 1 at (165, 253) on img >> nth=0
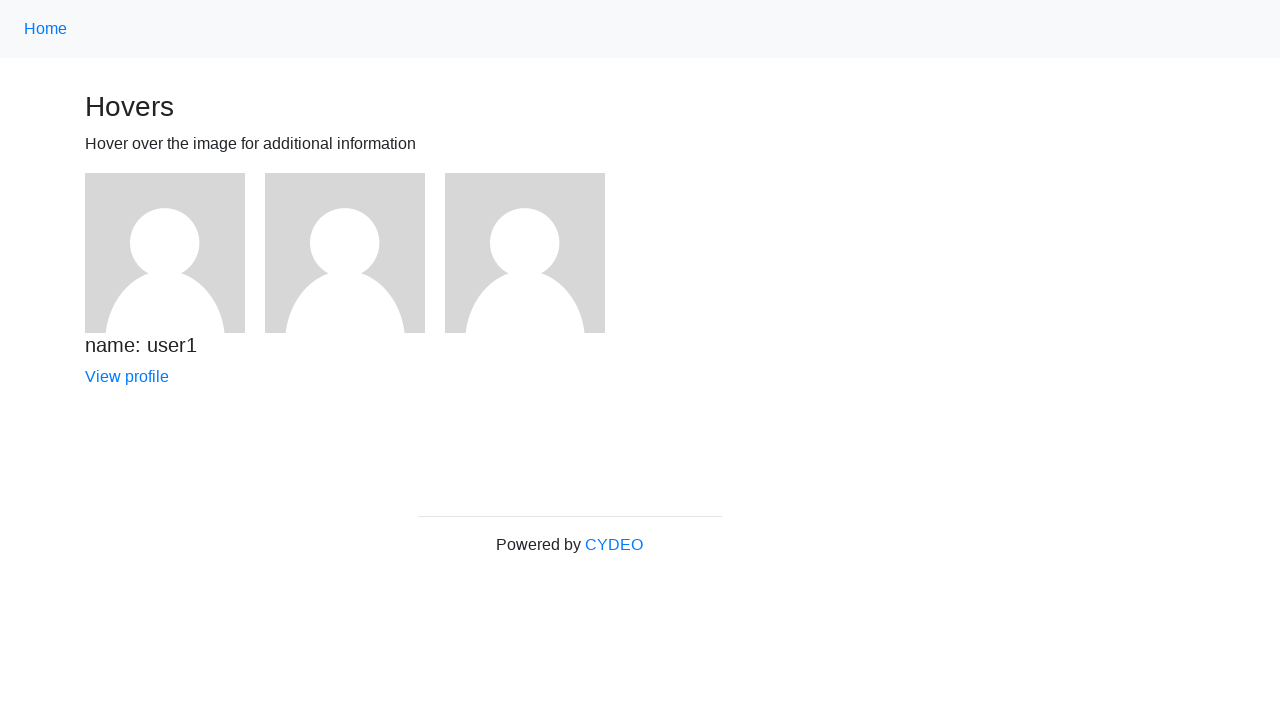

Retrieved all 'name:' text elements for image 1
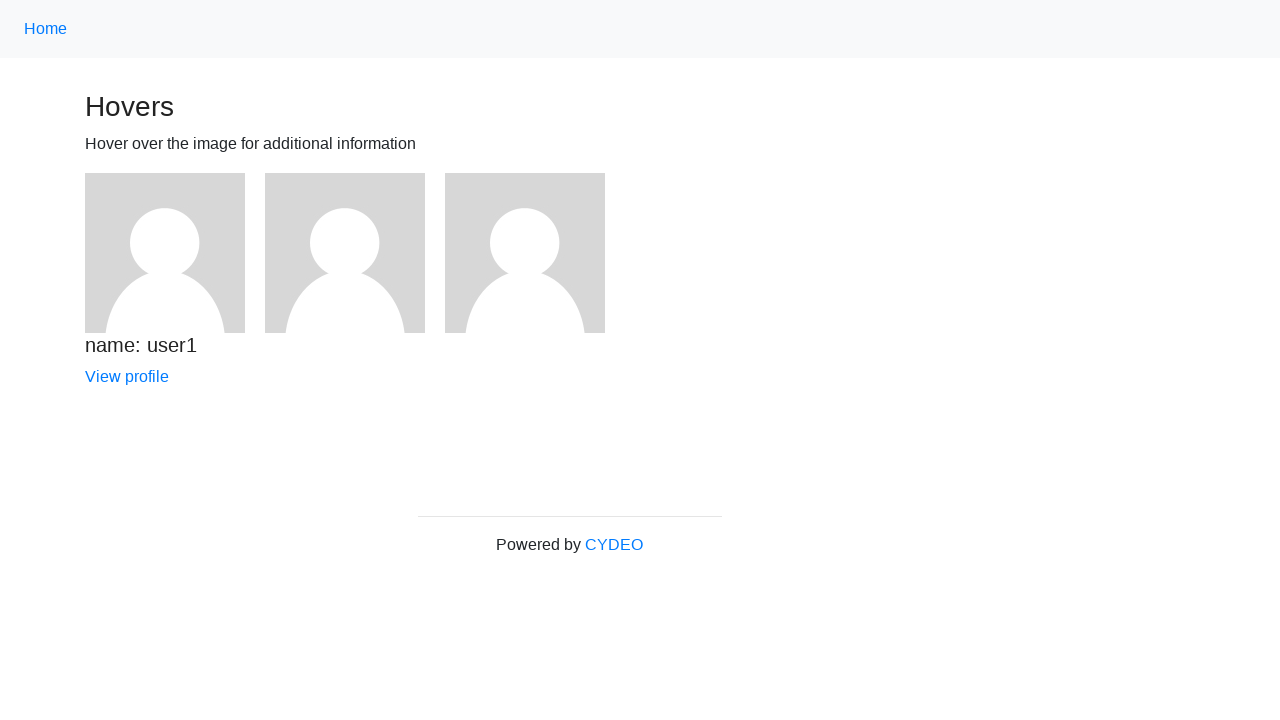

Verified visible text for image 1: name: user1
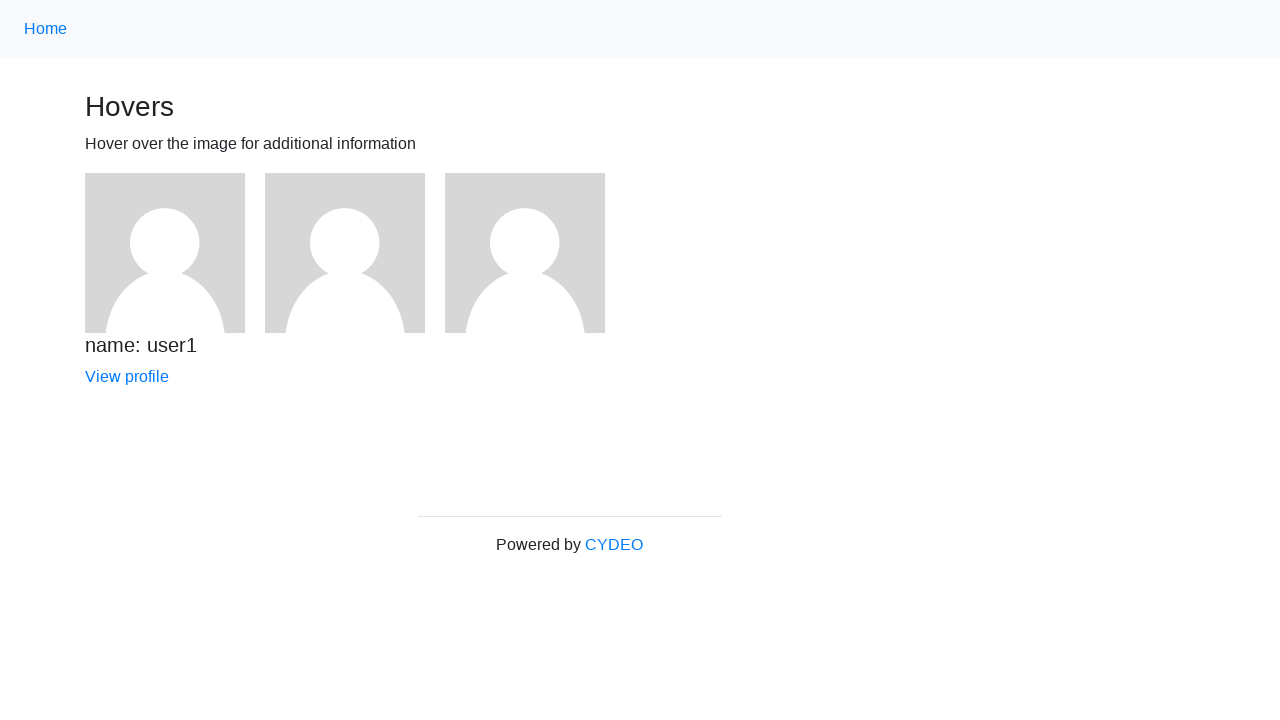

Hovered over image 2 at (345, 253) on img >> nth=1
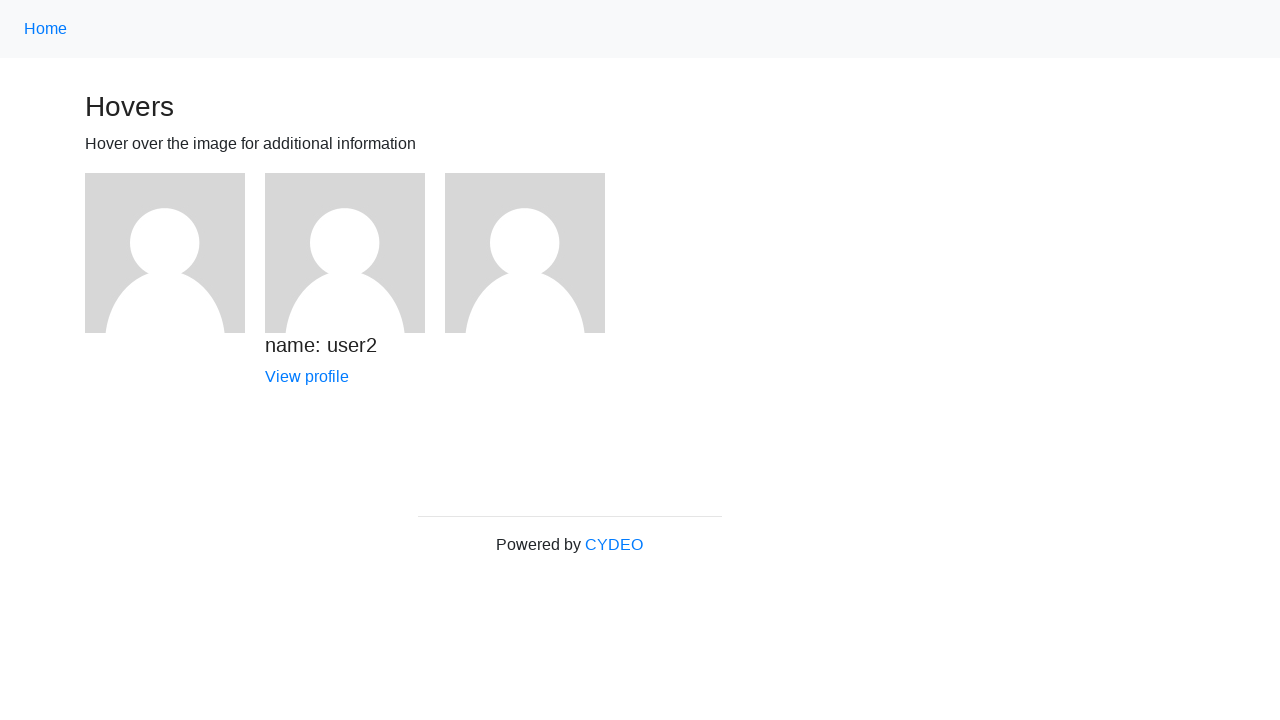

Retrieved all 'name:' text elements for image 2
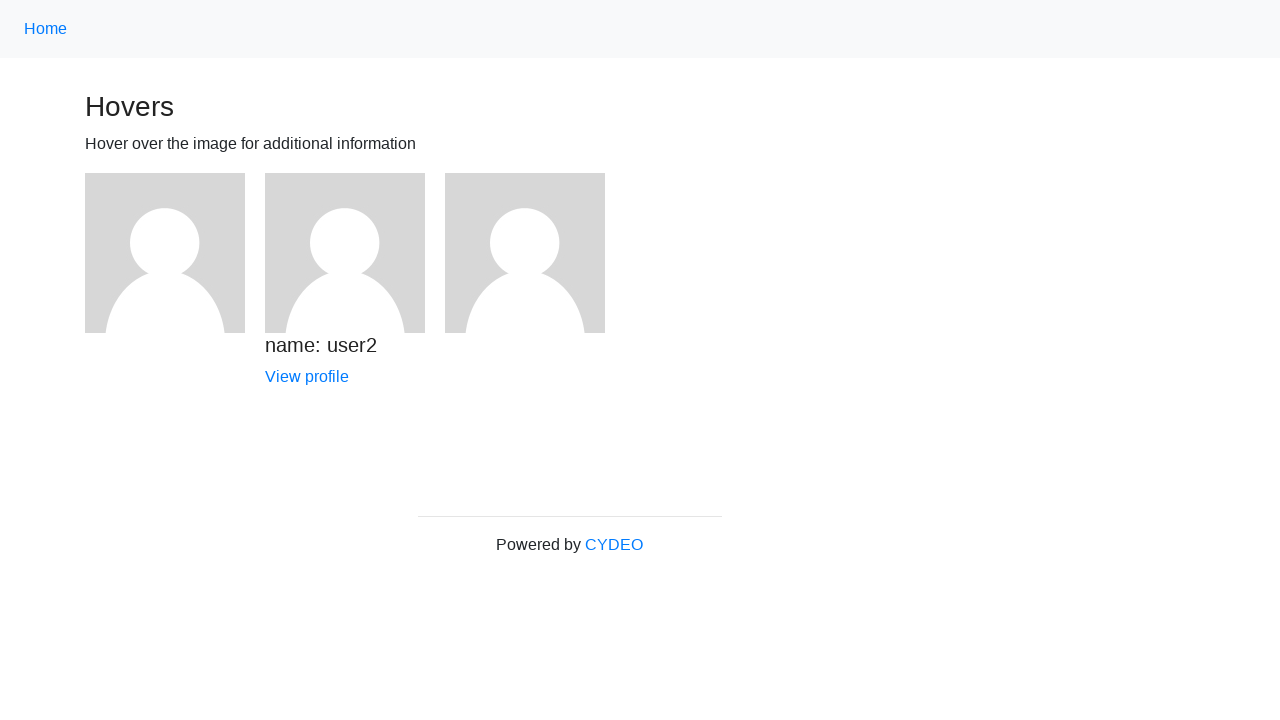

Verified visible text for image 2: name: user2
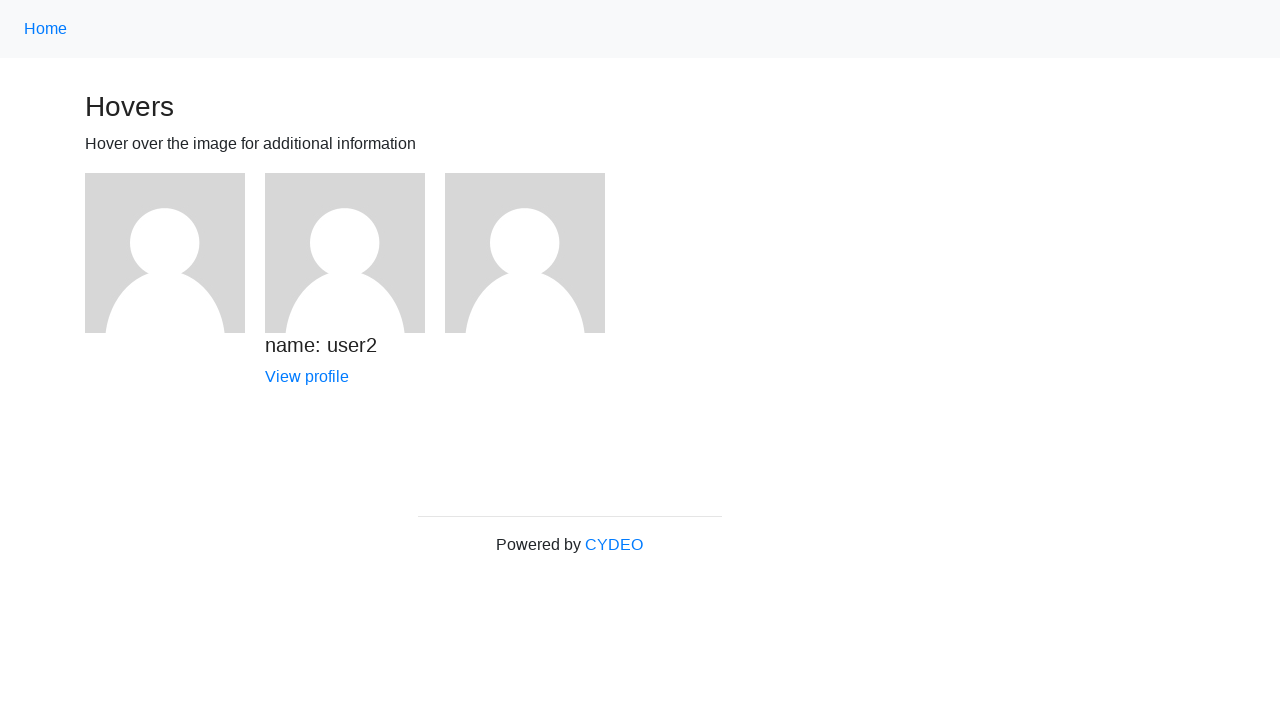

Hovered over image 3 at (525, 253) on img >> nth=2
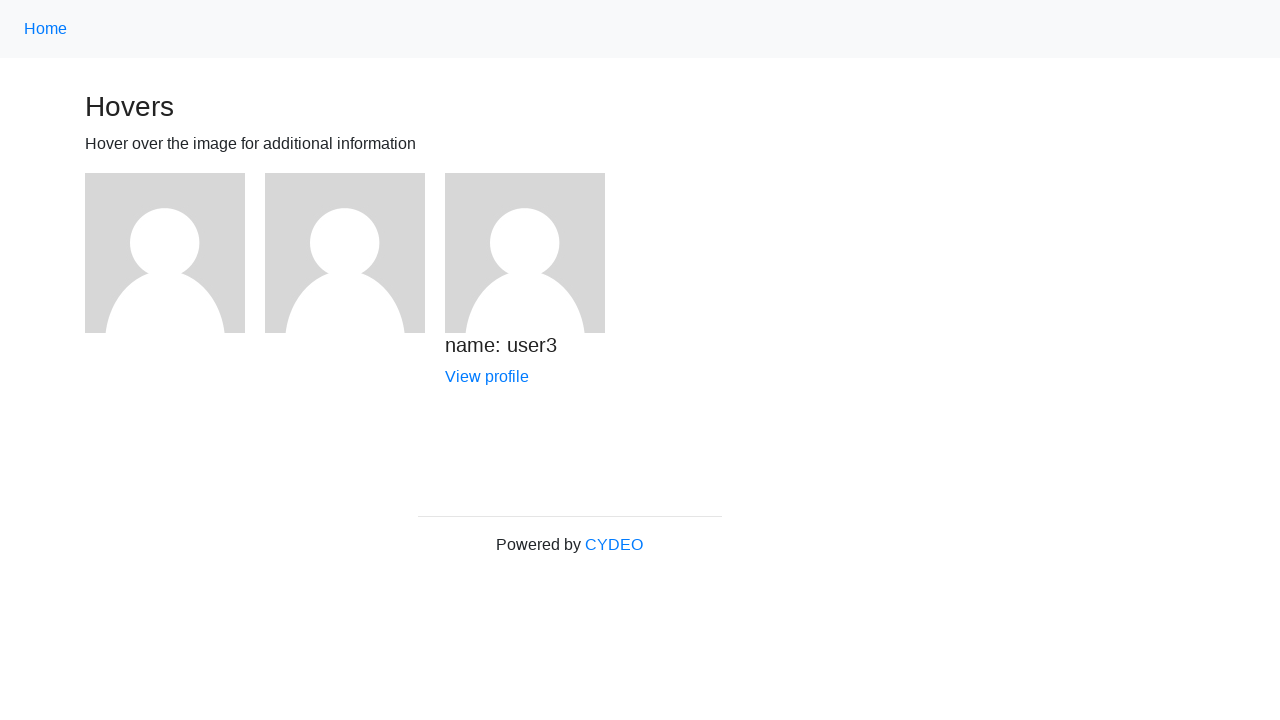

Retrieved all 'name:' text elements for image 3
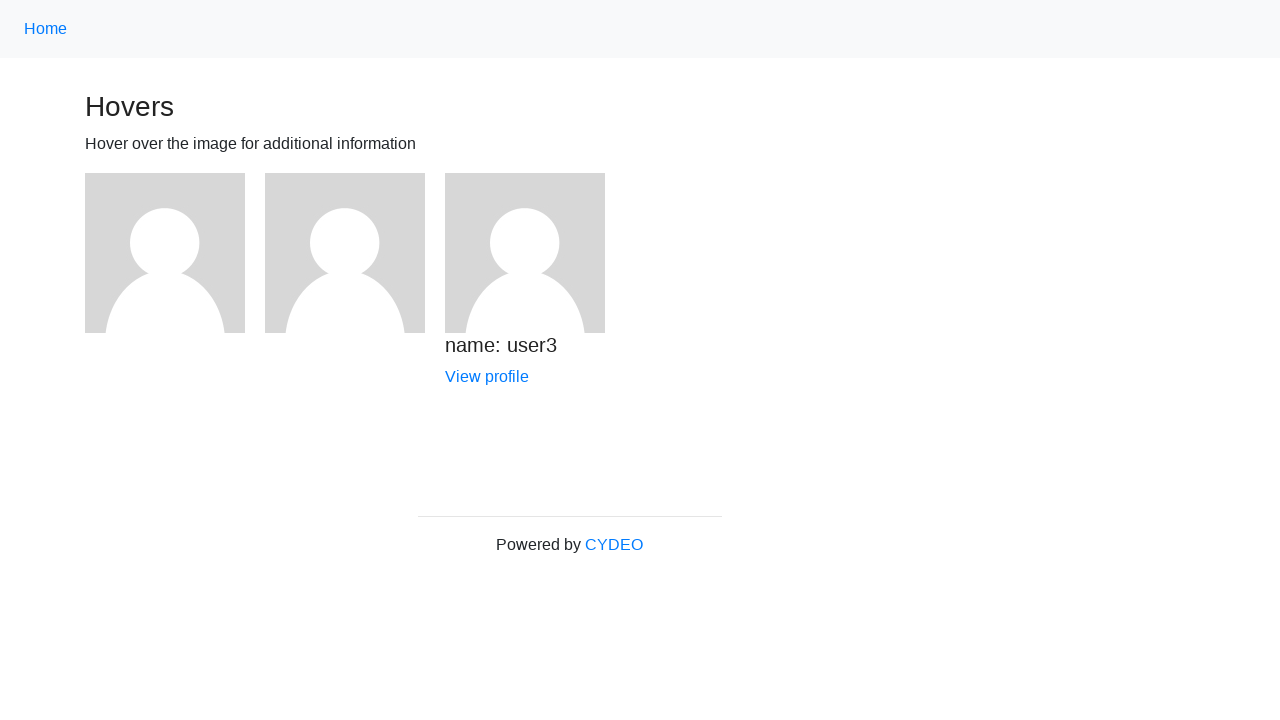

Verified visible text for image 3: name: user3
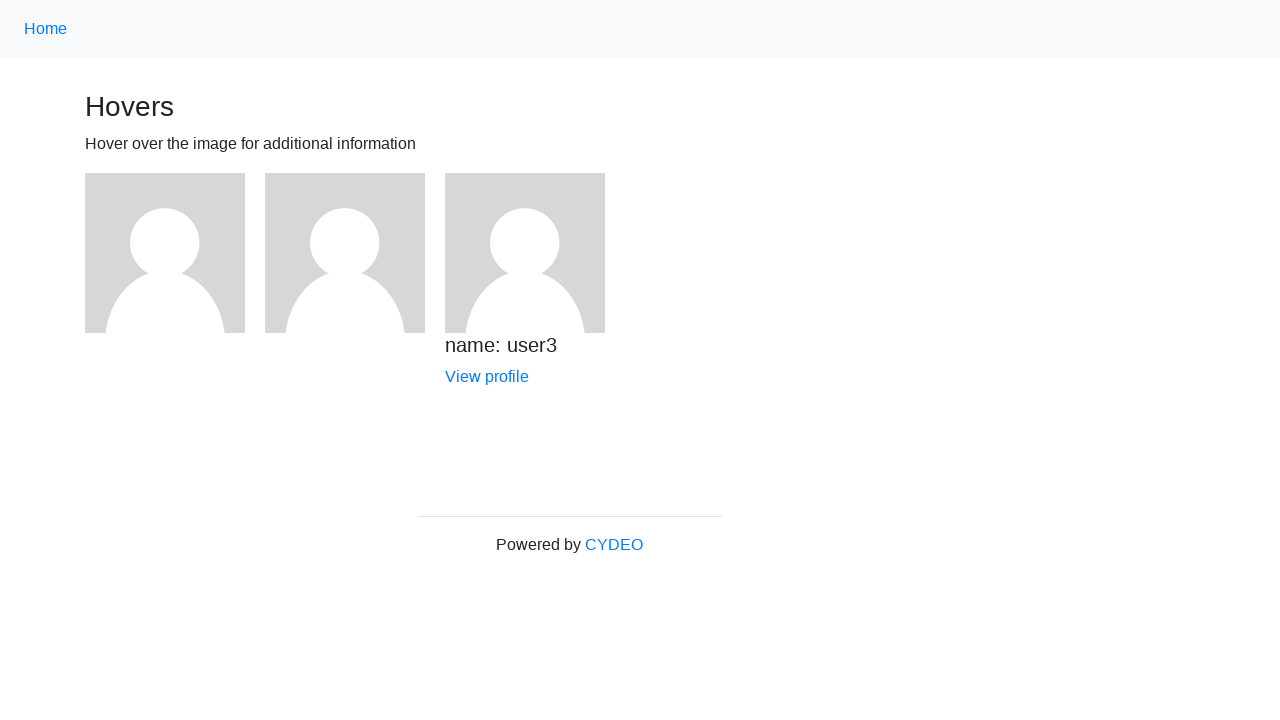

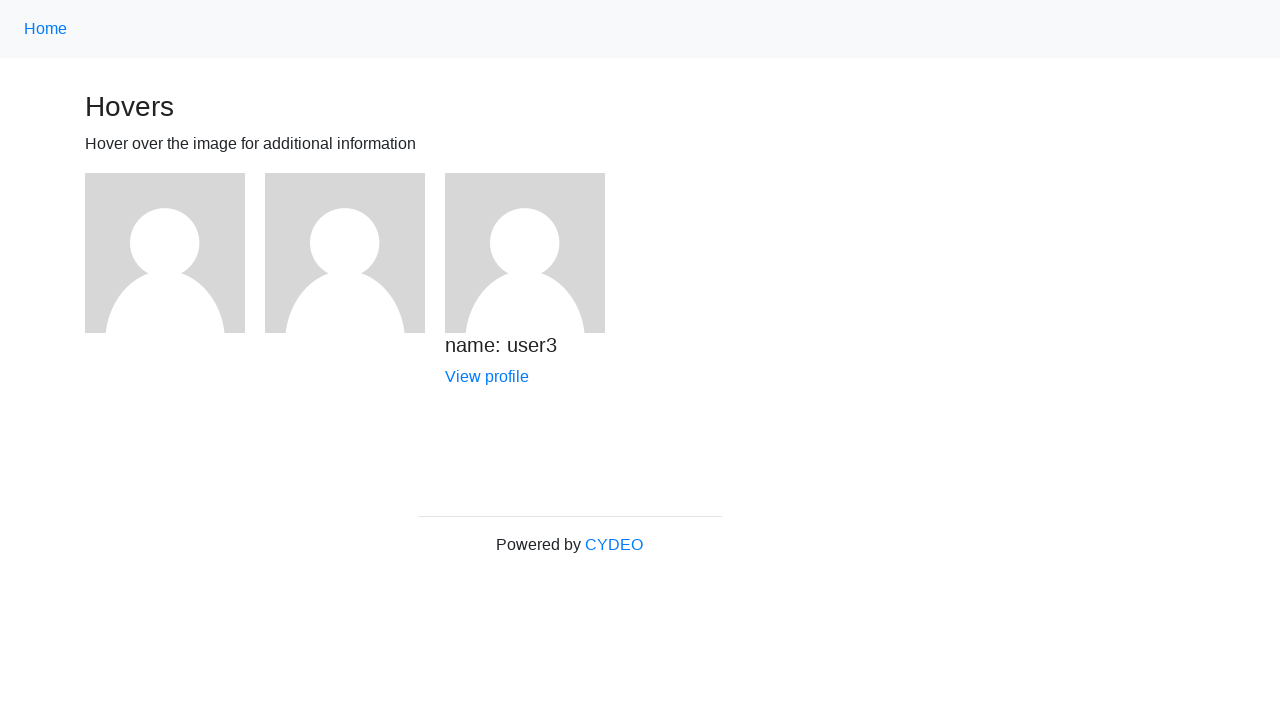